Tests waiting for Hello World text to become visible after clicking start button

Starting URL: https://automationfc.github.io/dynamic-loading/

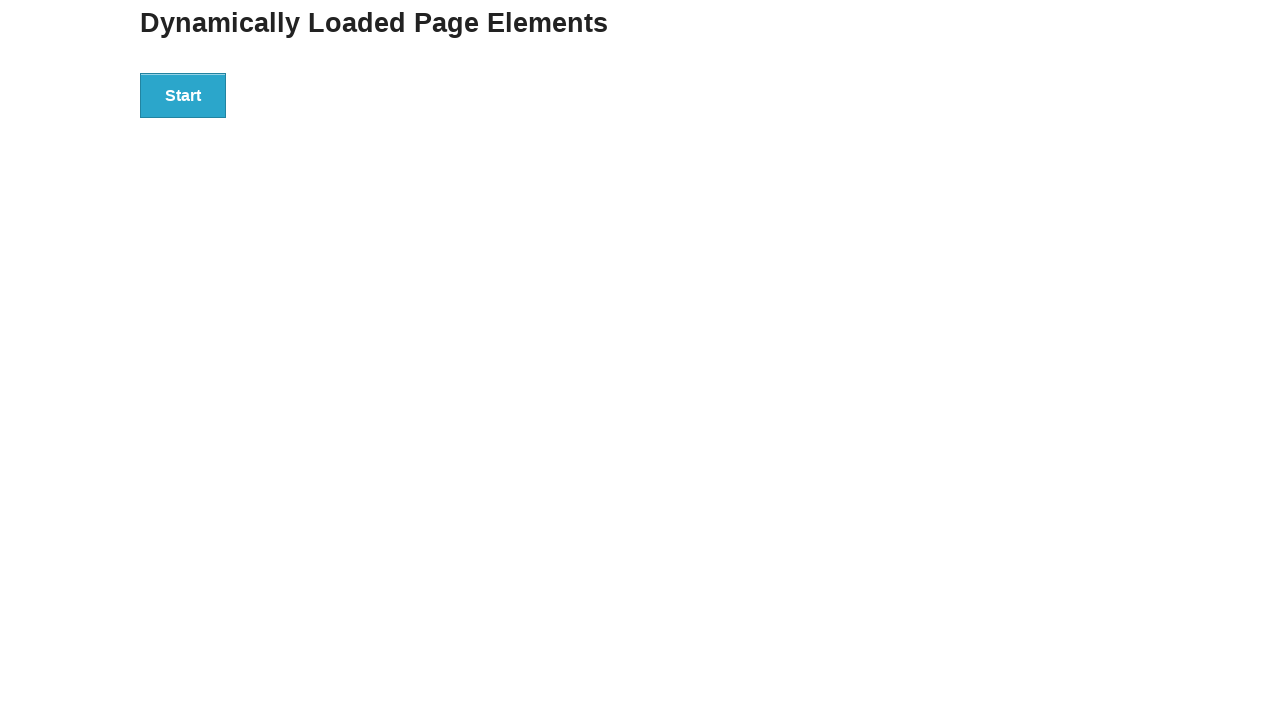

Clicked start button to initiate dynamic loading at (183, 95) on xpath=//div[@id='start']/button
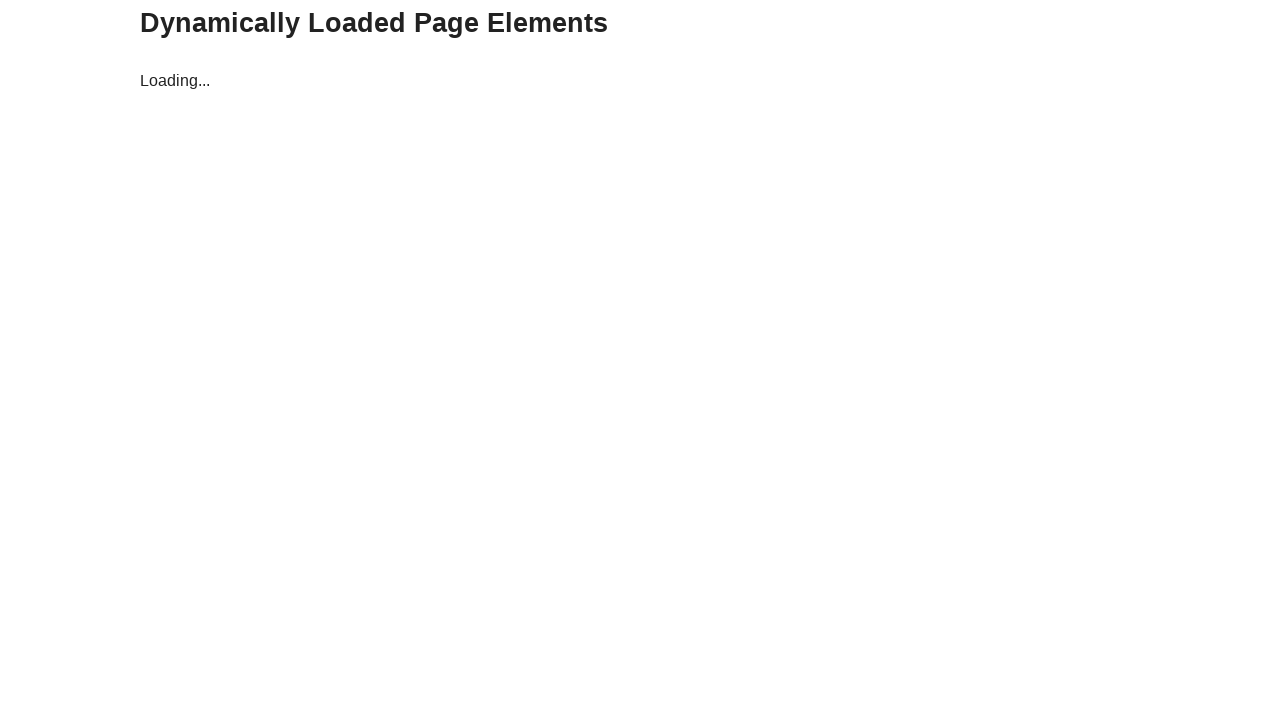

Hello World text became visible after waiting up to 30 seconds
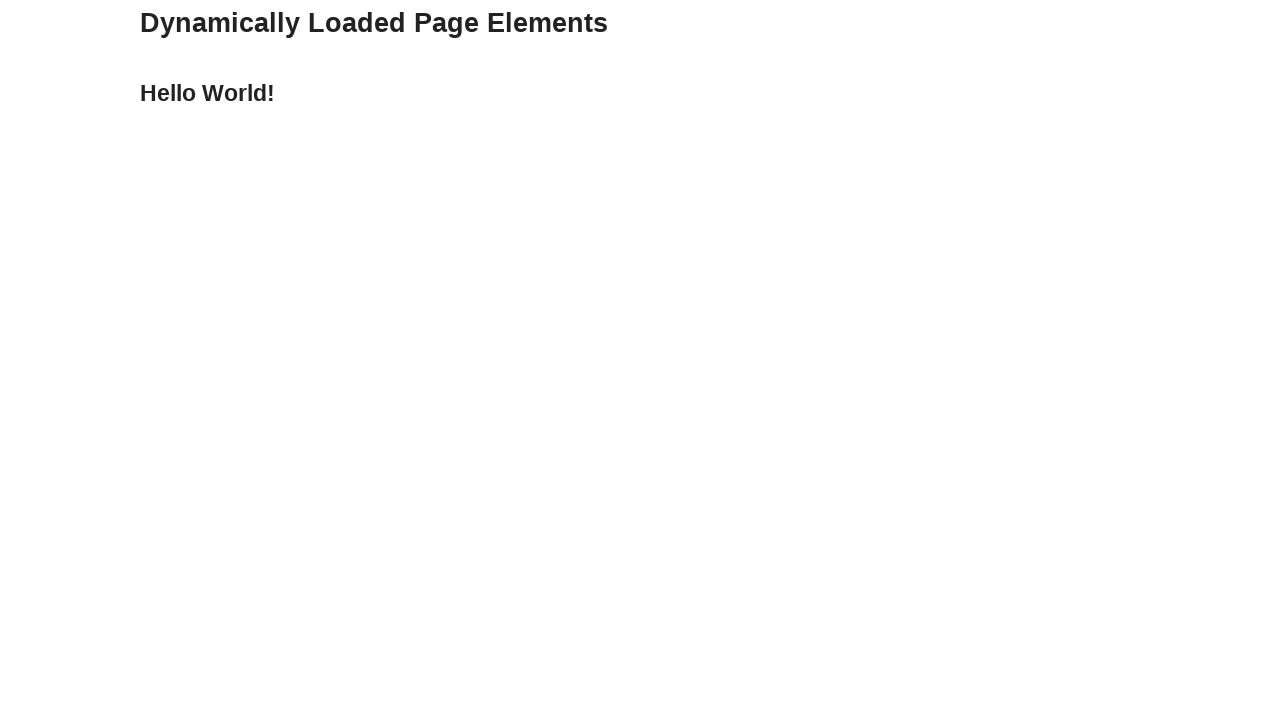

Verified that the Hello World text content is correct
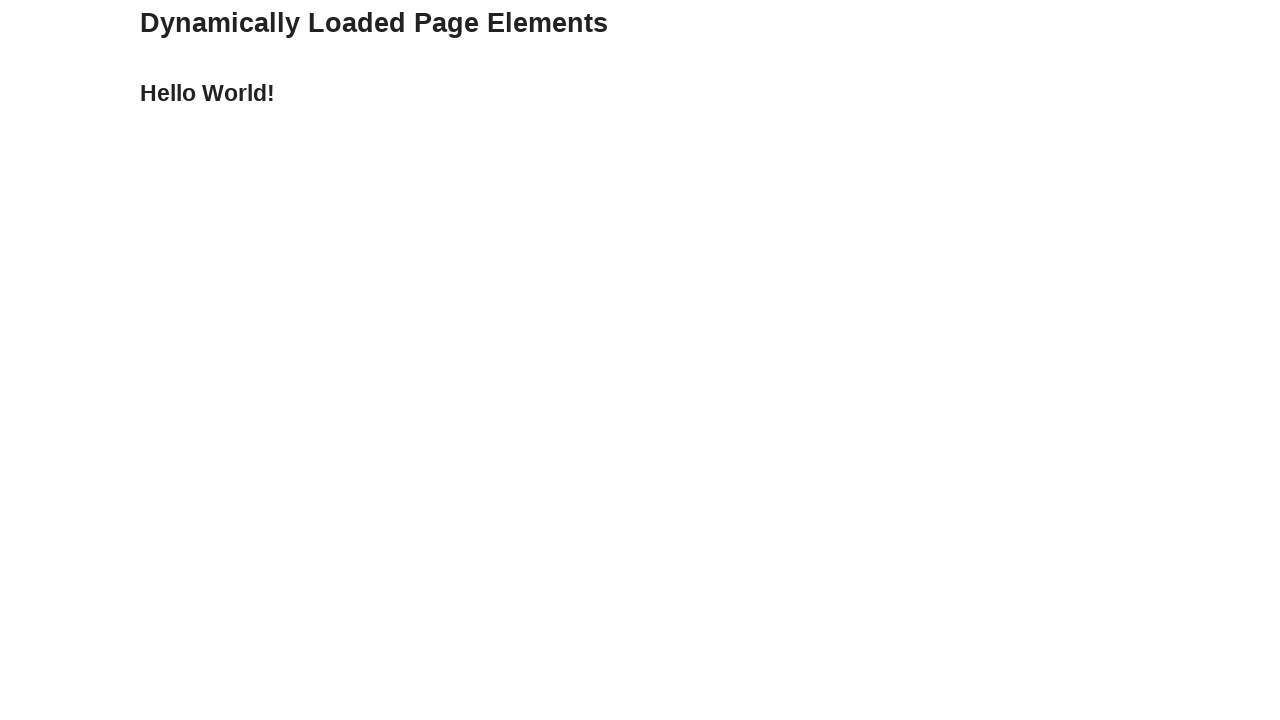

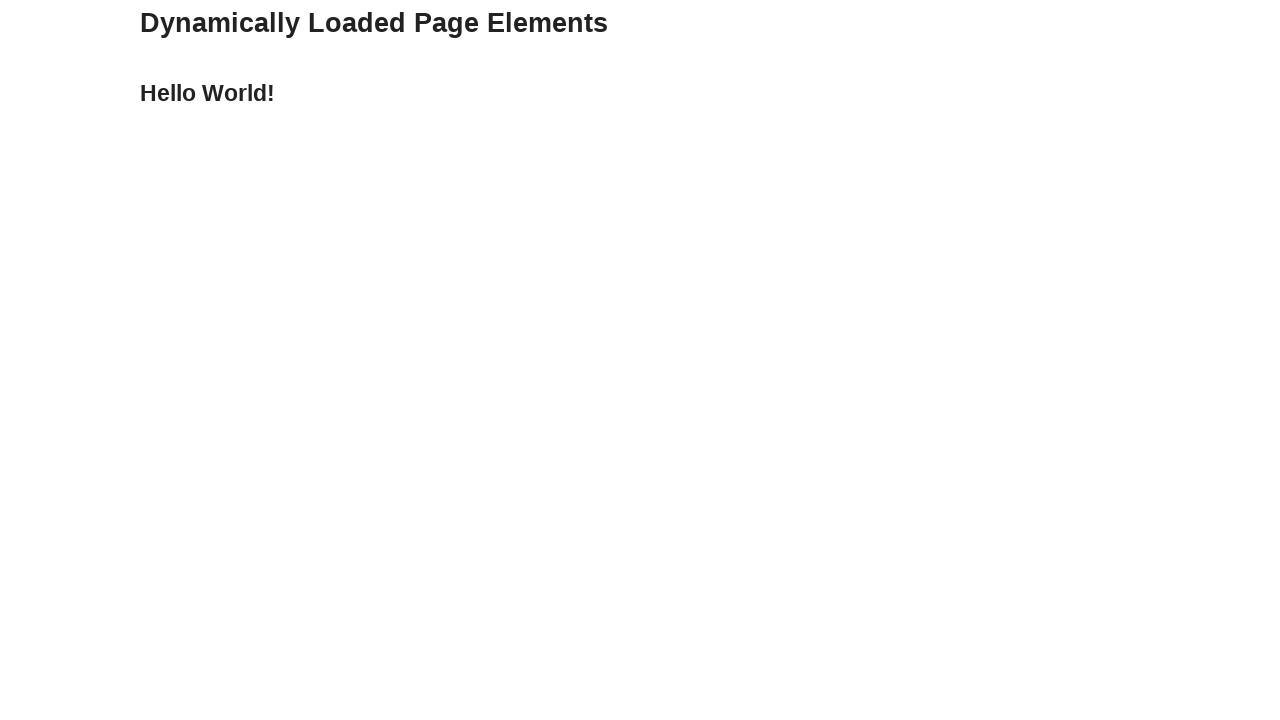